Tests JavaScript prompt alert functionality by clicking on the Textbox alert tab, triggering a prompt alert, entering a name, and accepting the alert.

Starting URL: https://demo.automationtesting.in/Alerts.html

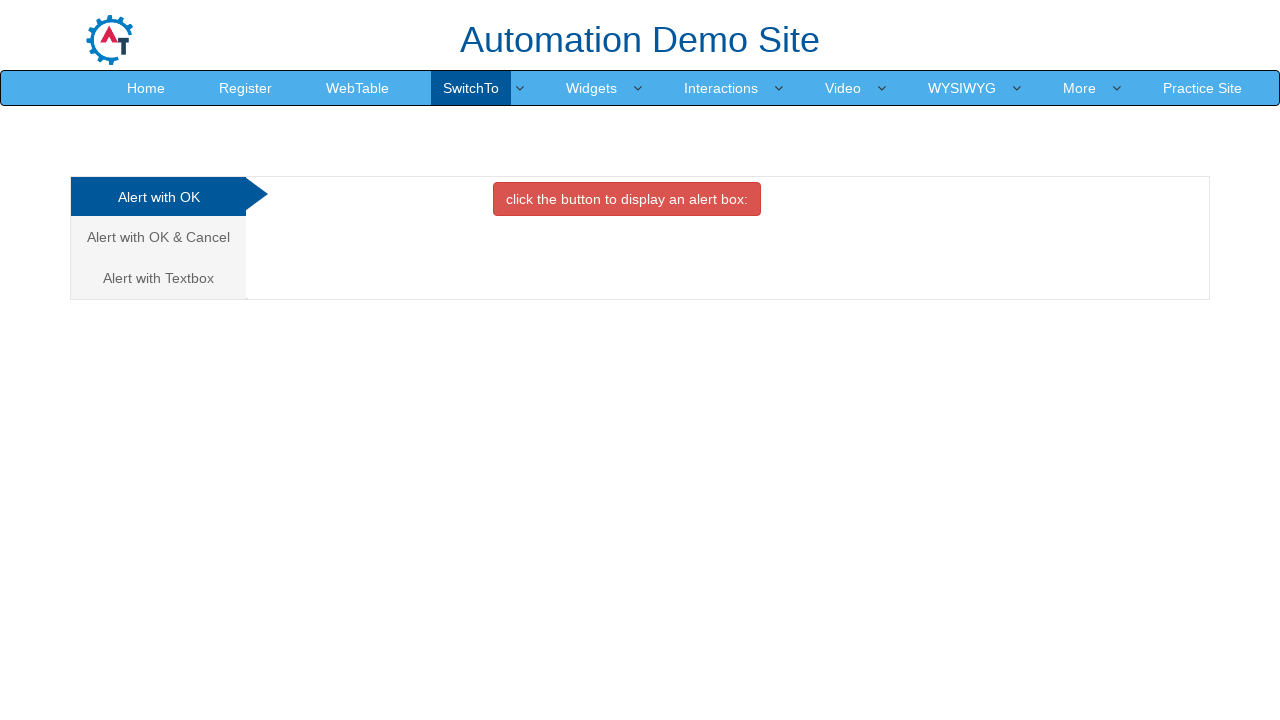

Clicked on the Textbox alert tab (third tab) at (158, 278) on xpath=/html/body/div[1]/div/div/div/div[1]/ul/li[3]/a
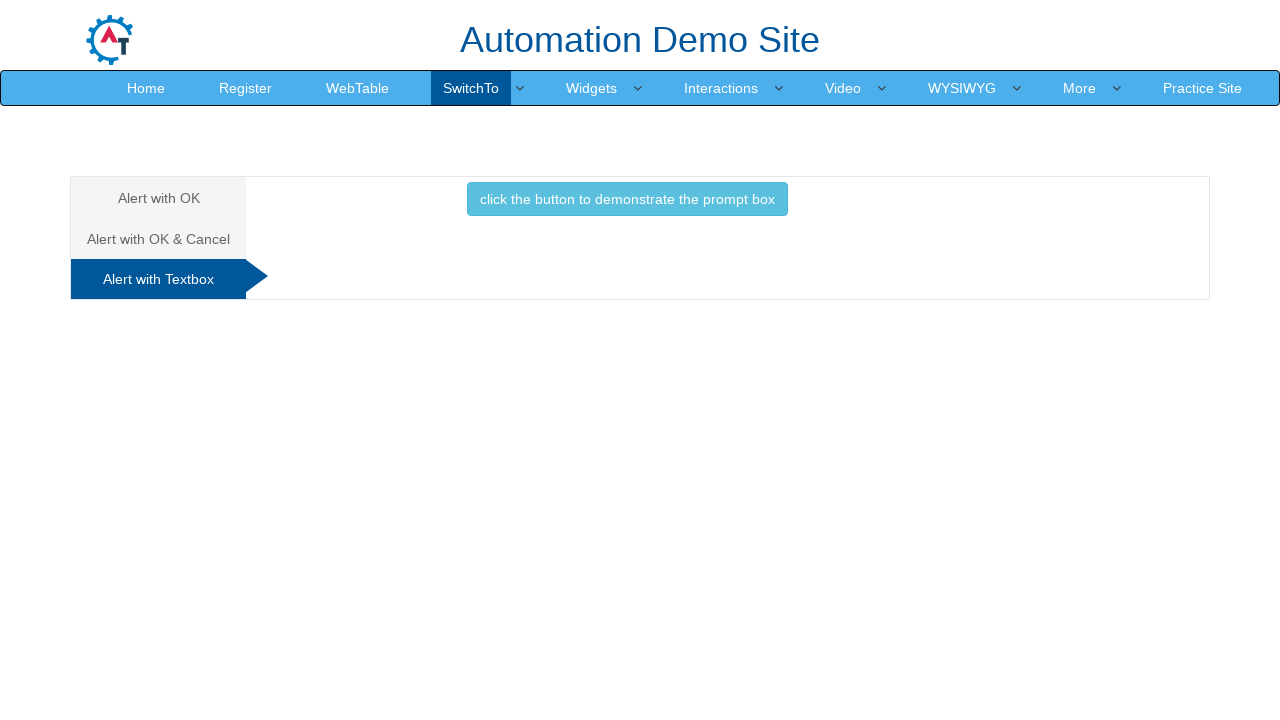

Set up dialog handler to accept prompt with name 'anil'
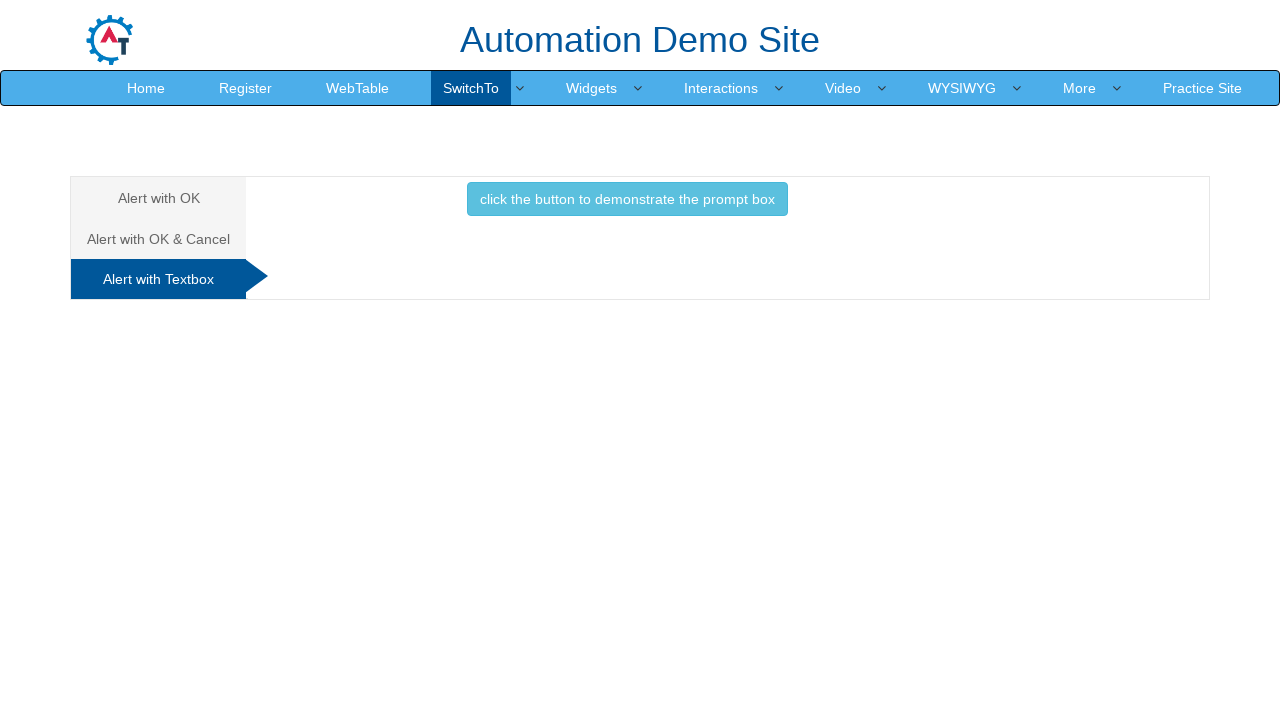

Clicked button to trigger the prompt alert at (627, 199) on xpath=//*[@id='Textbox']/button
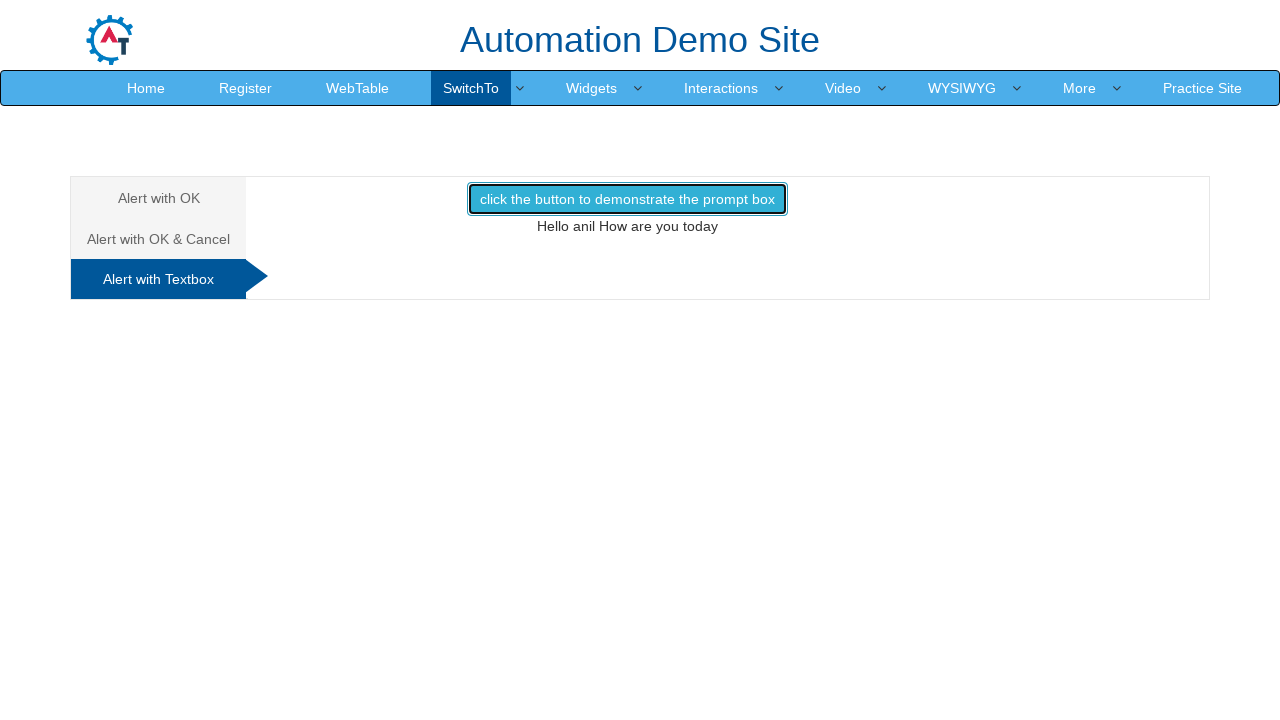

Waited for dialog to be handled
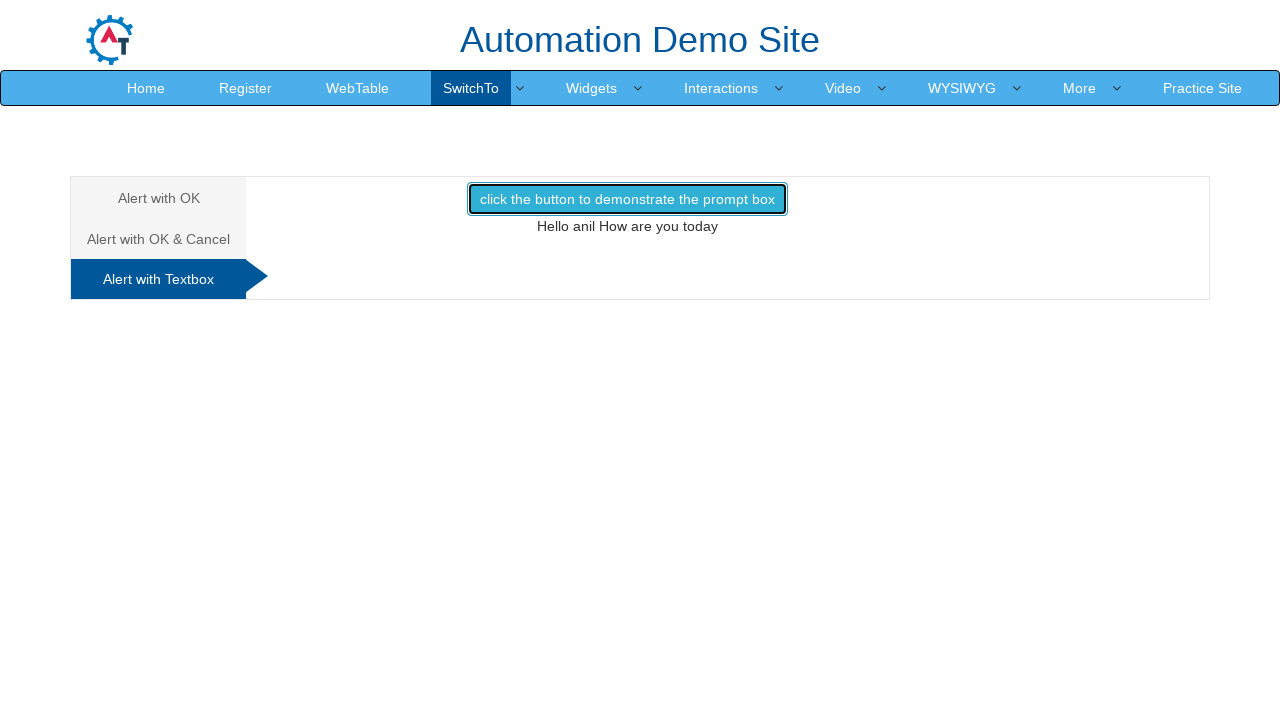

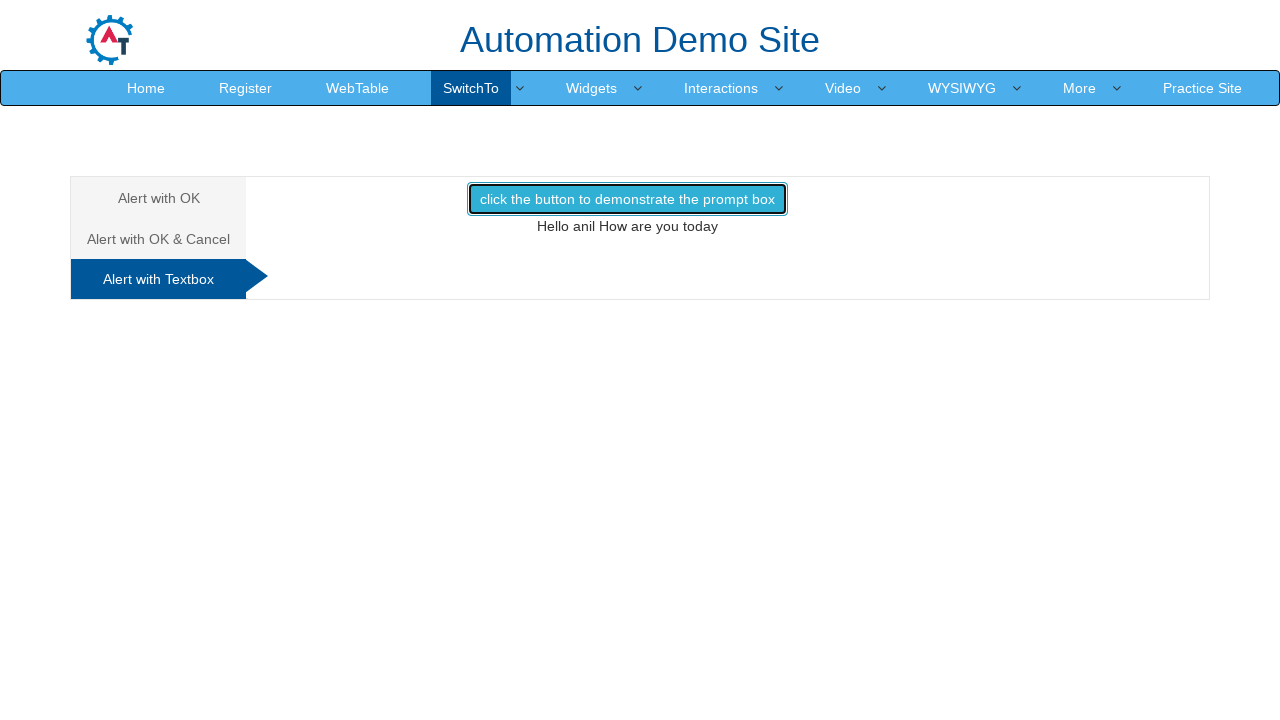